Tests right-click and double-click functionality on buttons by performing context click and double click actions

Starting URL: https://demoqa.com/buttons

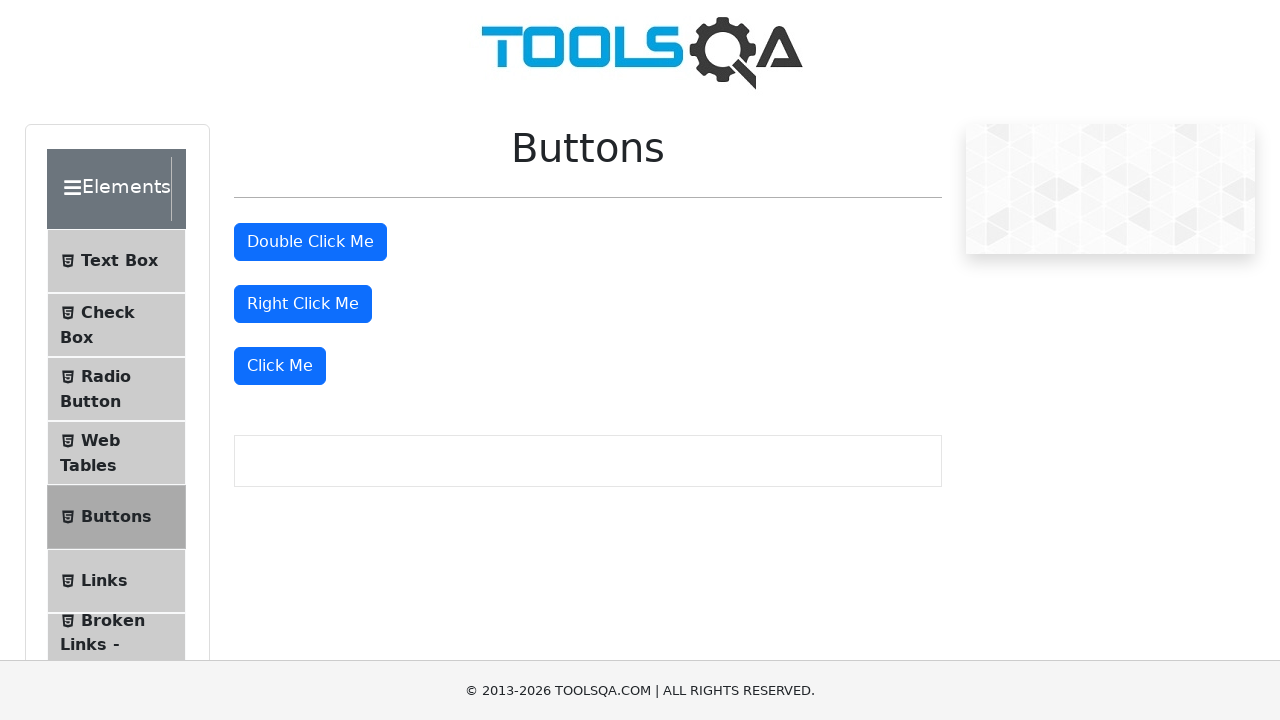

Located the right-click button element
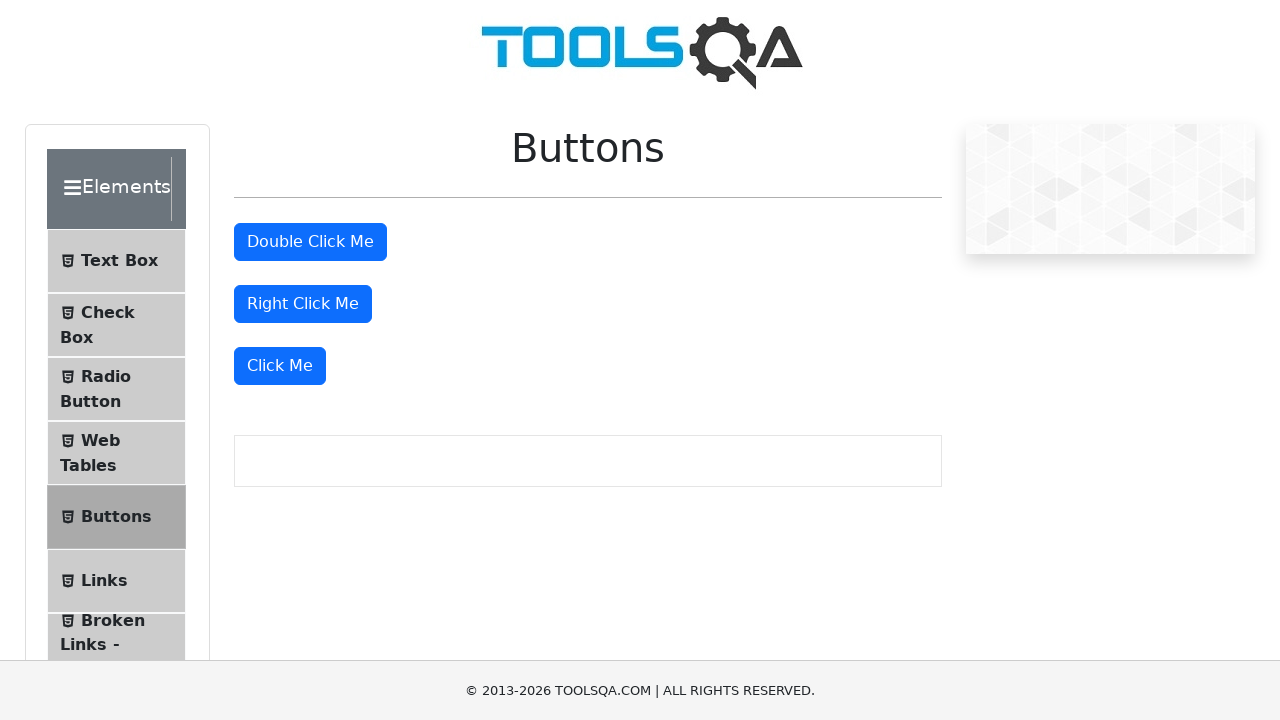

Performed right-click (context click) on the right-click button at (303, 304) on #rightClickBtn
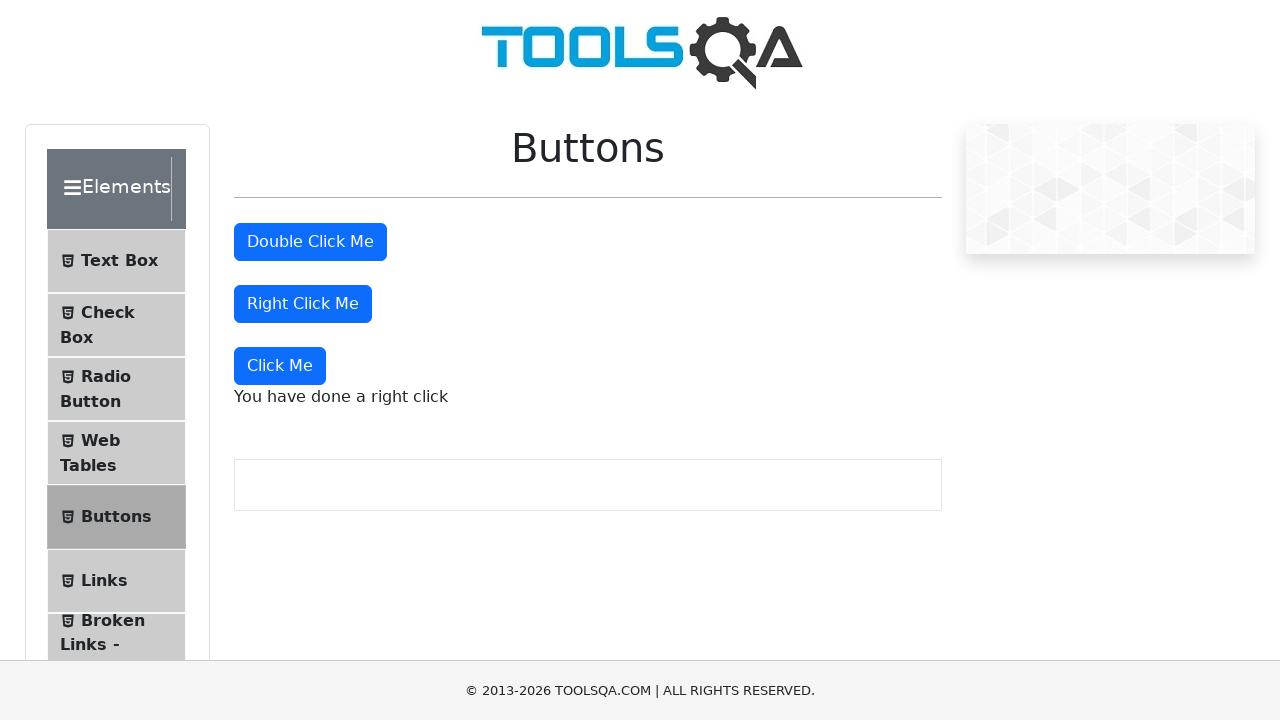

Located the double-click button element
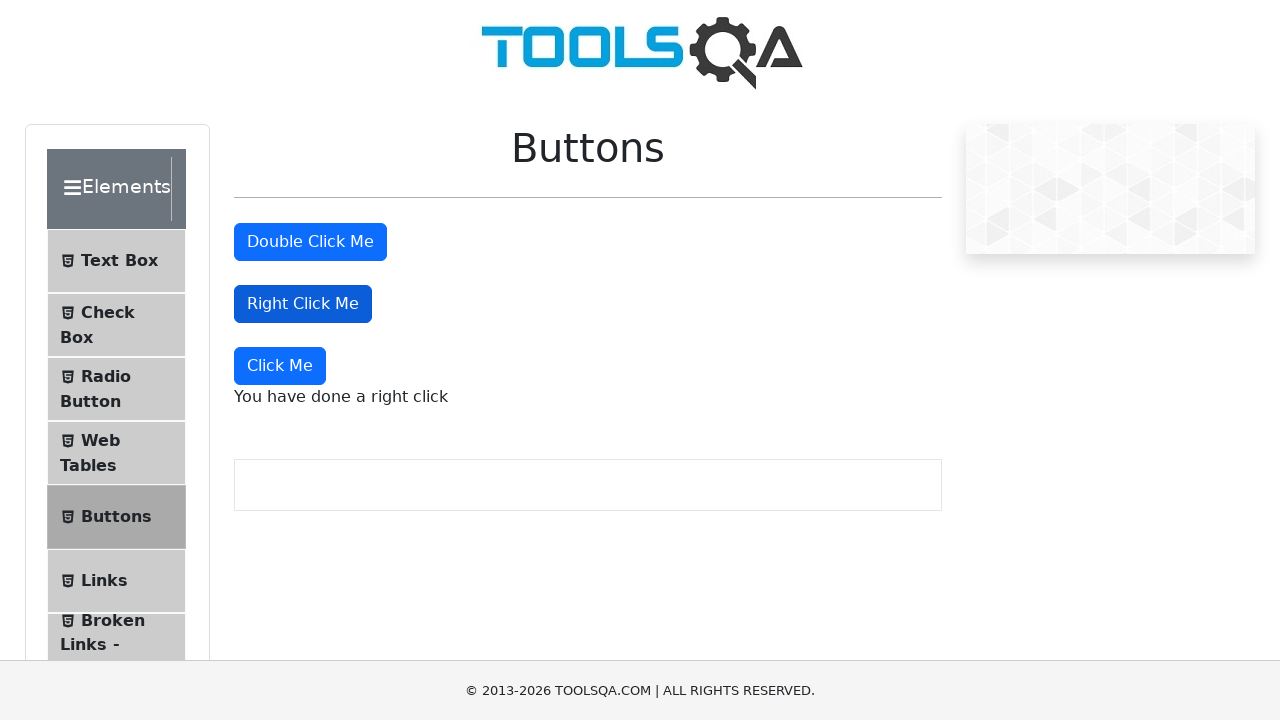

Performed double-click on the double-click button at (310, 242) on #doubleClickBtn
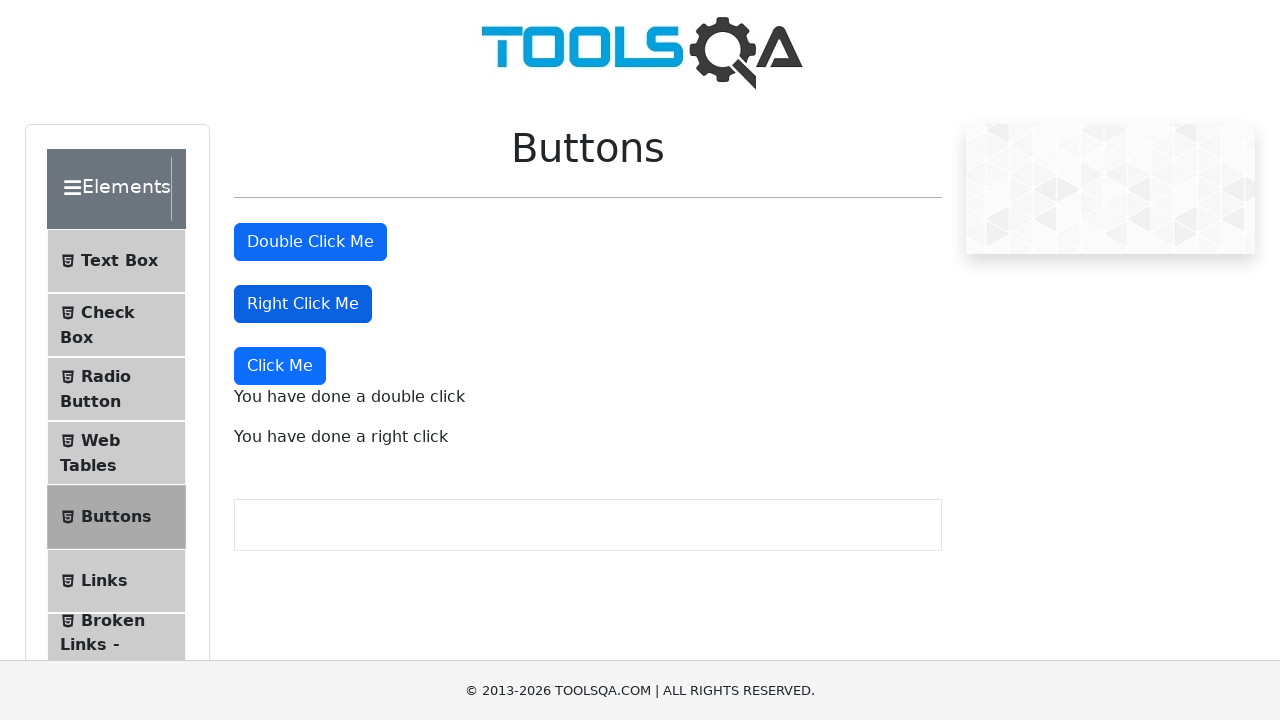

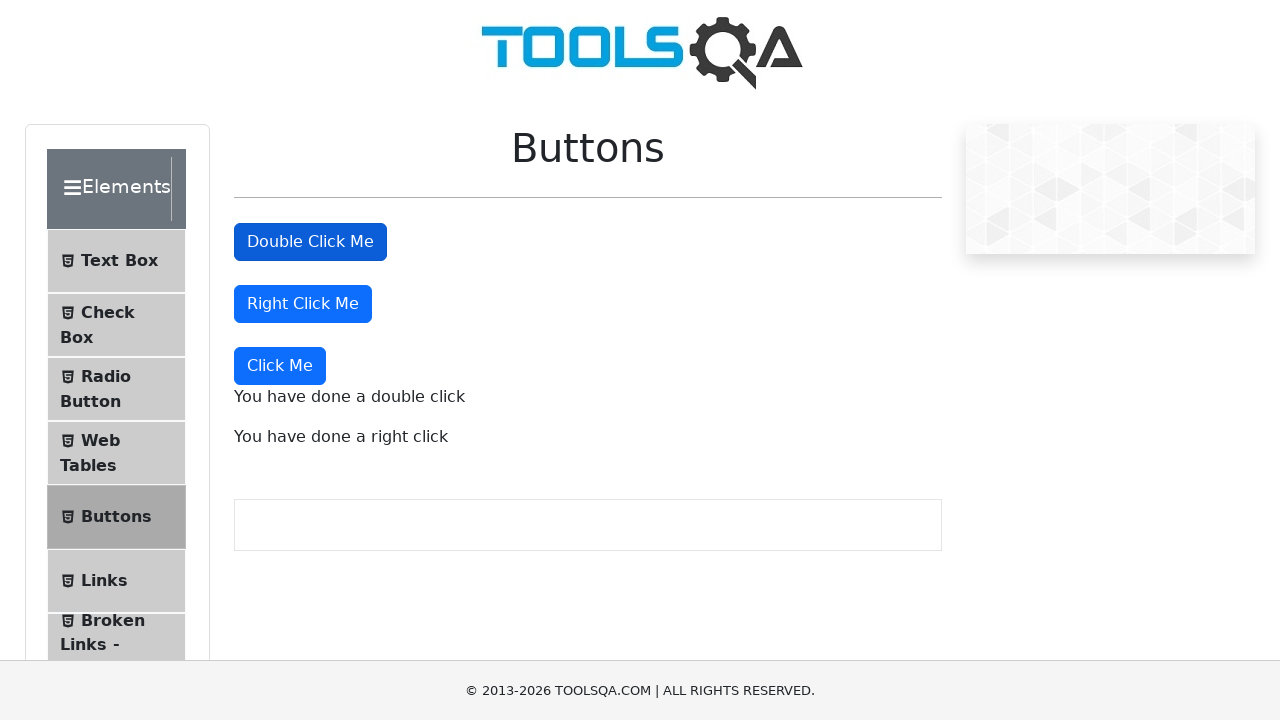